Tests that other controls are hidden when editing a todo item

Starting URL: https://demo.playwright.dev/todomvc

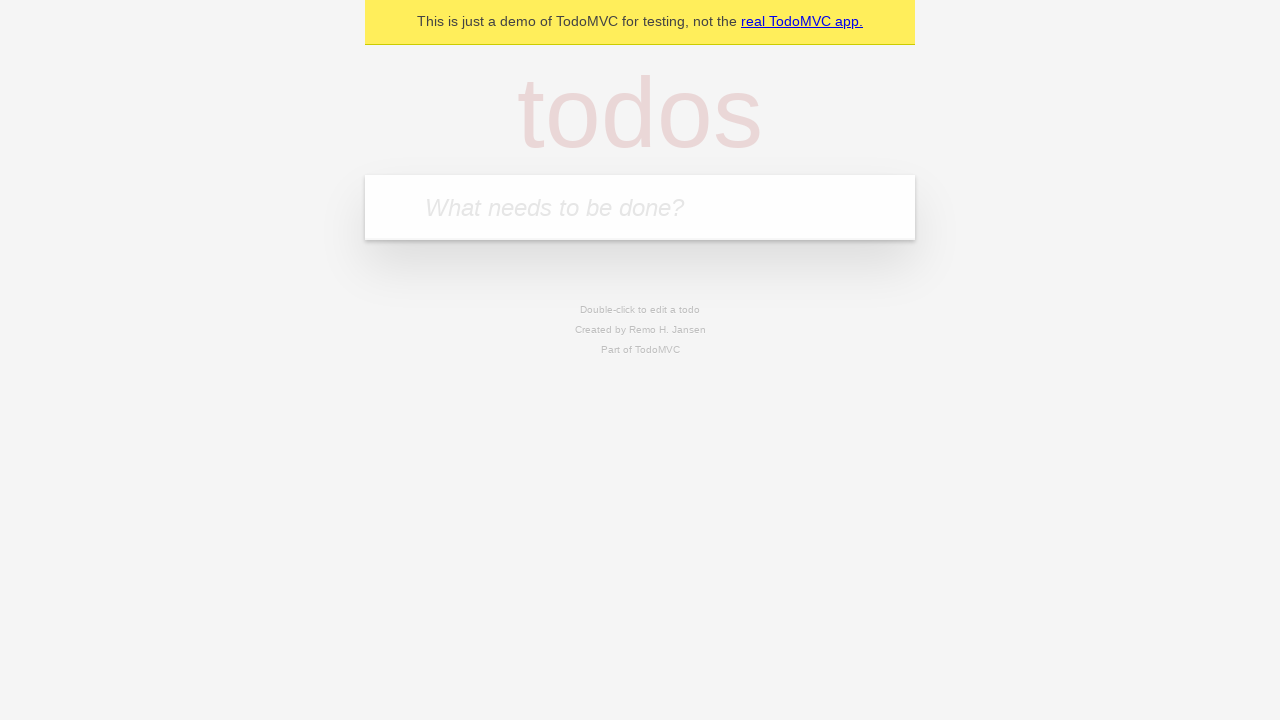

Filled todo input with 'buy some cheese' on internal:attr=[placeholder="What needs to be done?"i]
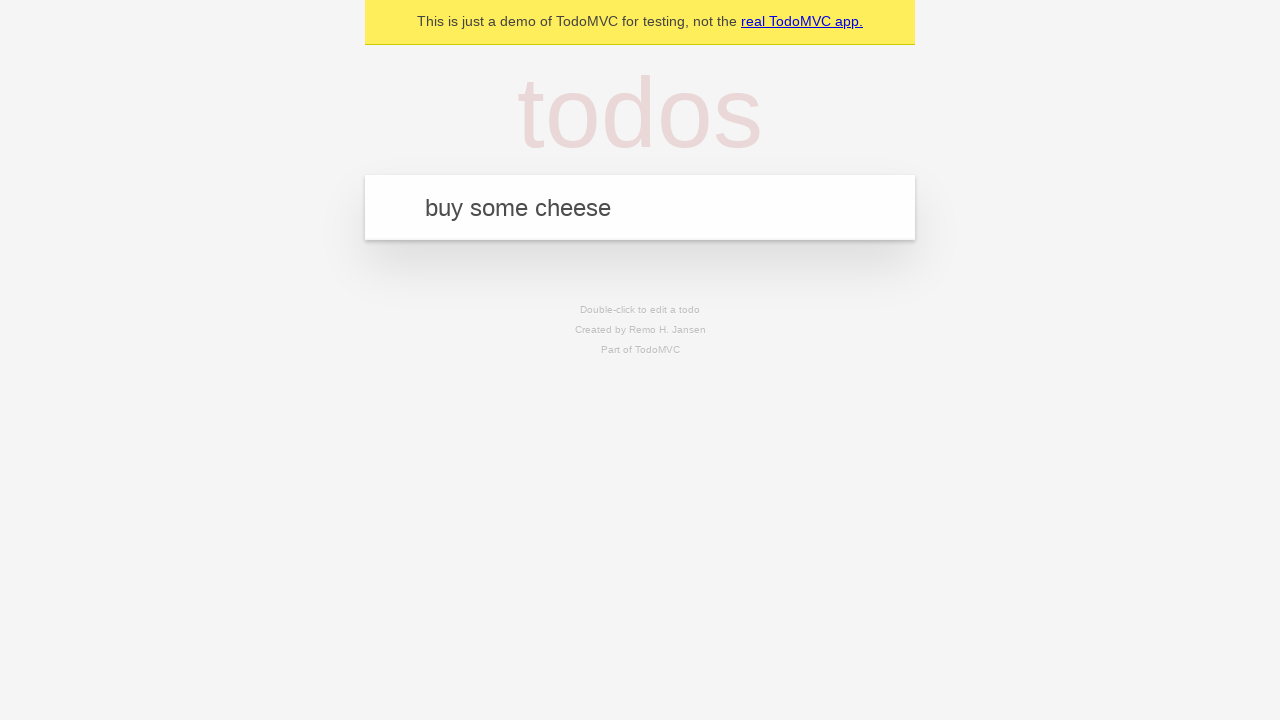

Pressed Enter to create first todo item on internal:attr=[placeholder="What needs to be done?"i]
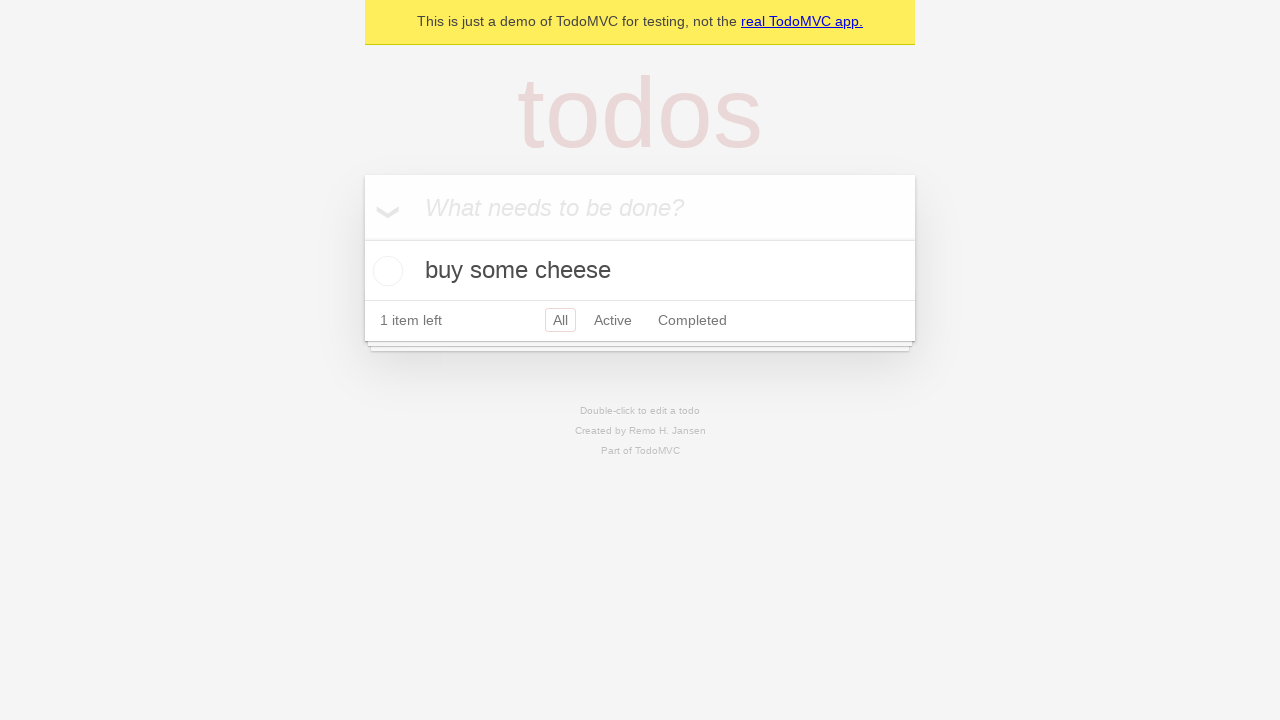

Filled todo input with 'feed the cat' on internal:attr=[placeholder="What needs to be done?"i]
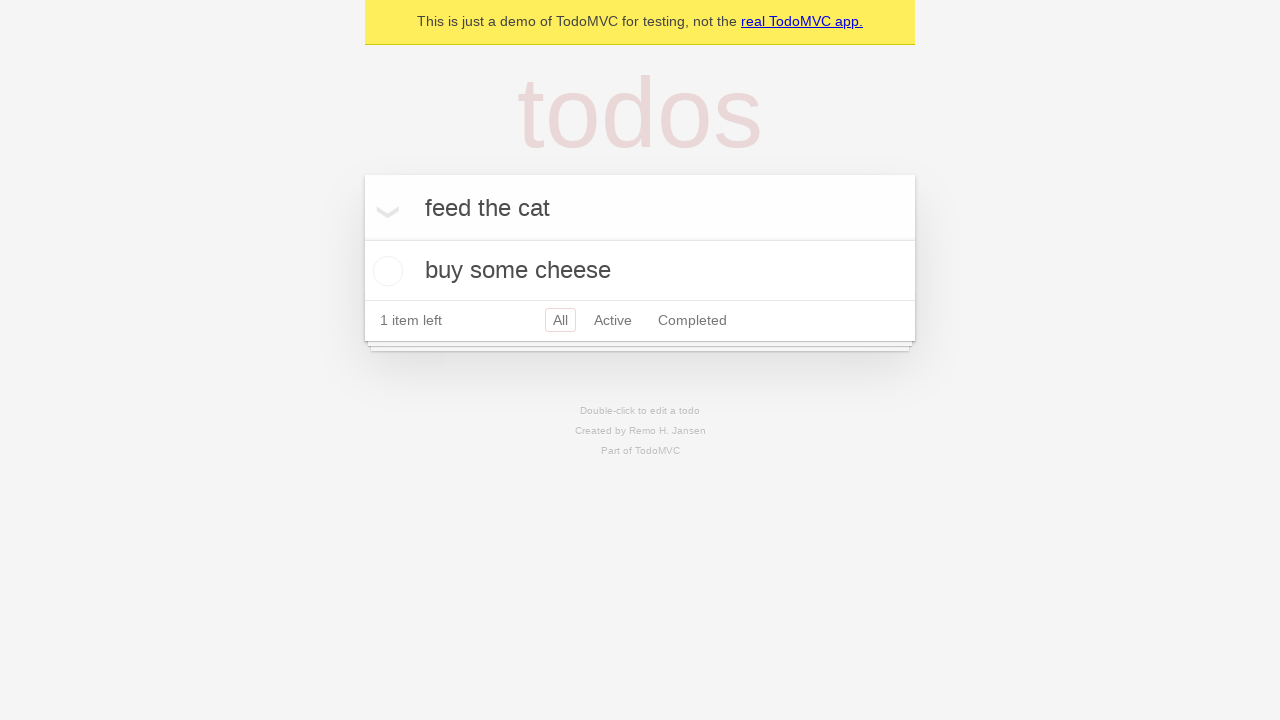

Pressed Enter to create second todo item on internal:attr=[placeholder="What needs to be done?"i]
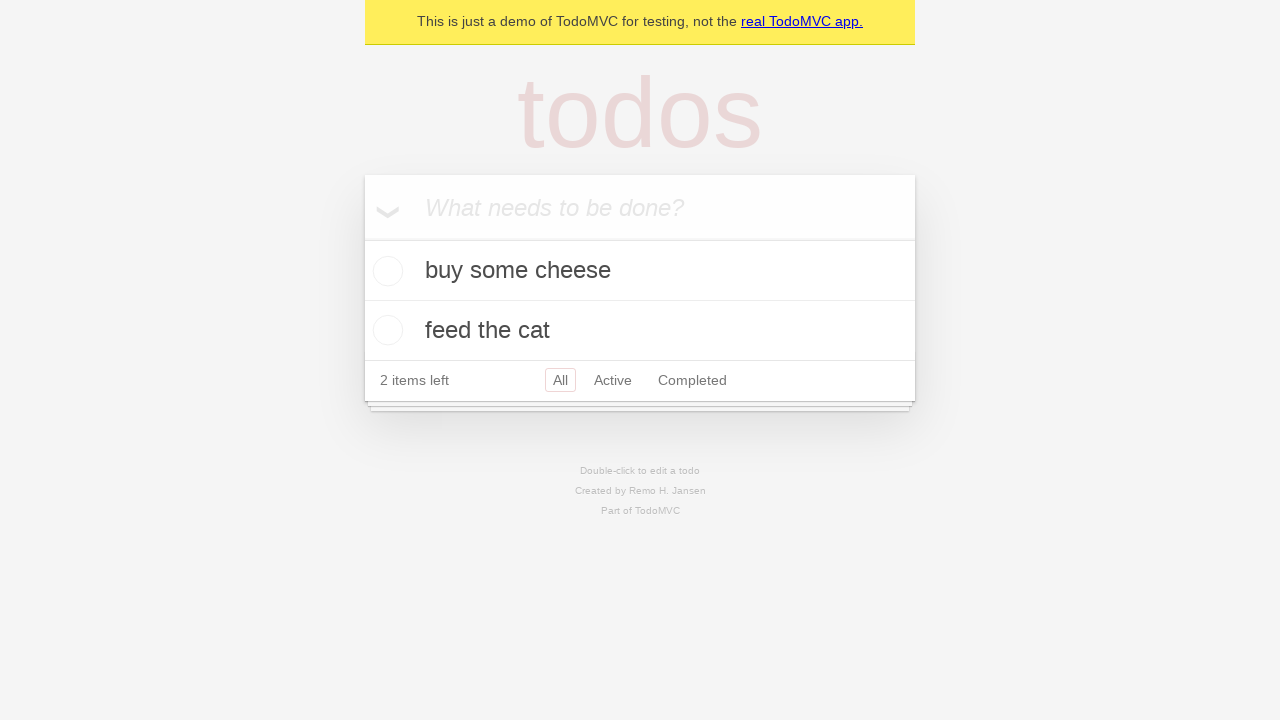

Filled todo input with 'book a doctors appointment' on internal:attr=[placeholder="What needs to be done?"i]
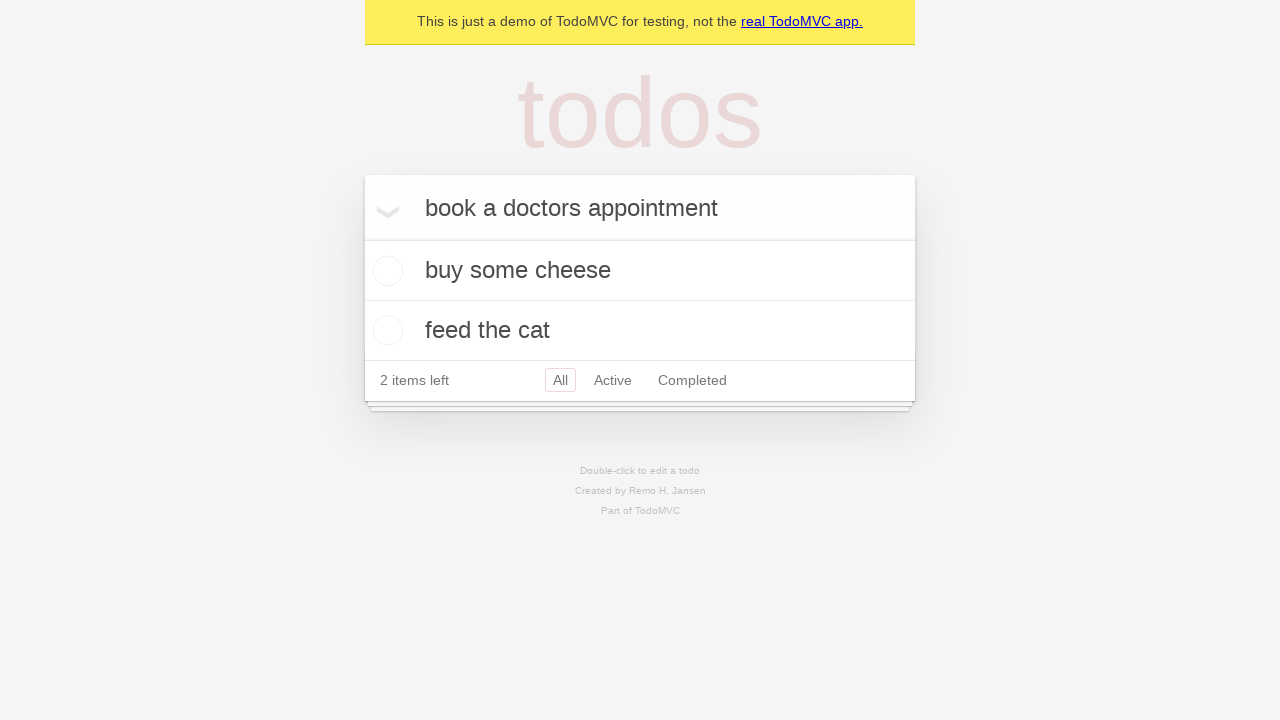

Pressed Enter to create third todo item on internal:attr=[placeholder="What needs to be done?"i]
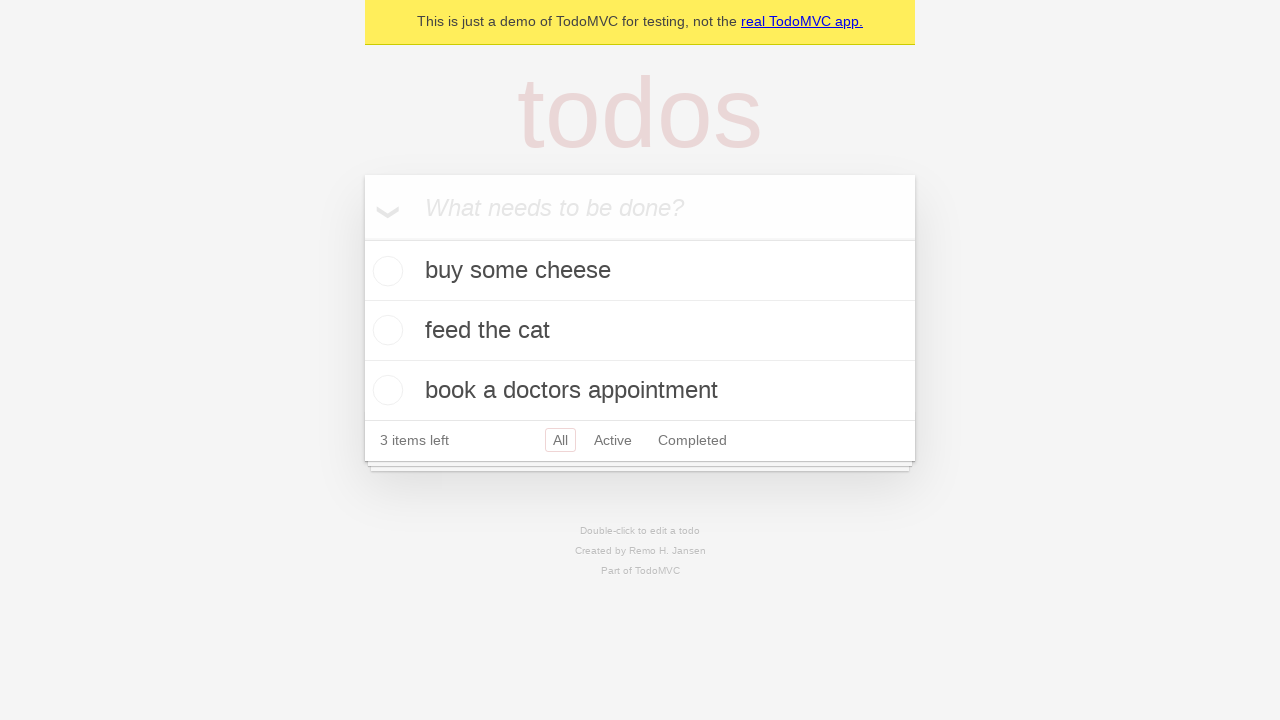

Double-clicked second todo item to enter edit mode at (640, 331) on internal:testid=[data-testid="todo-item"s] >> nth=1
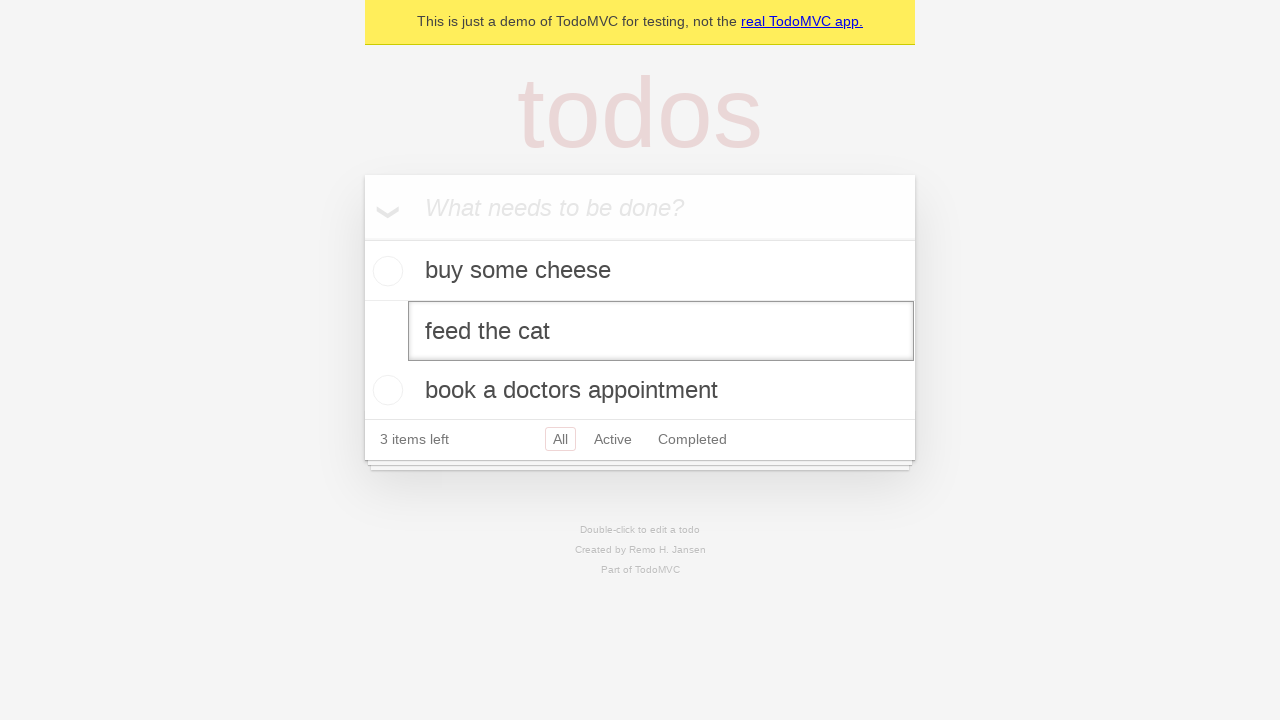

Edit input appeared and is ready for editing
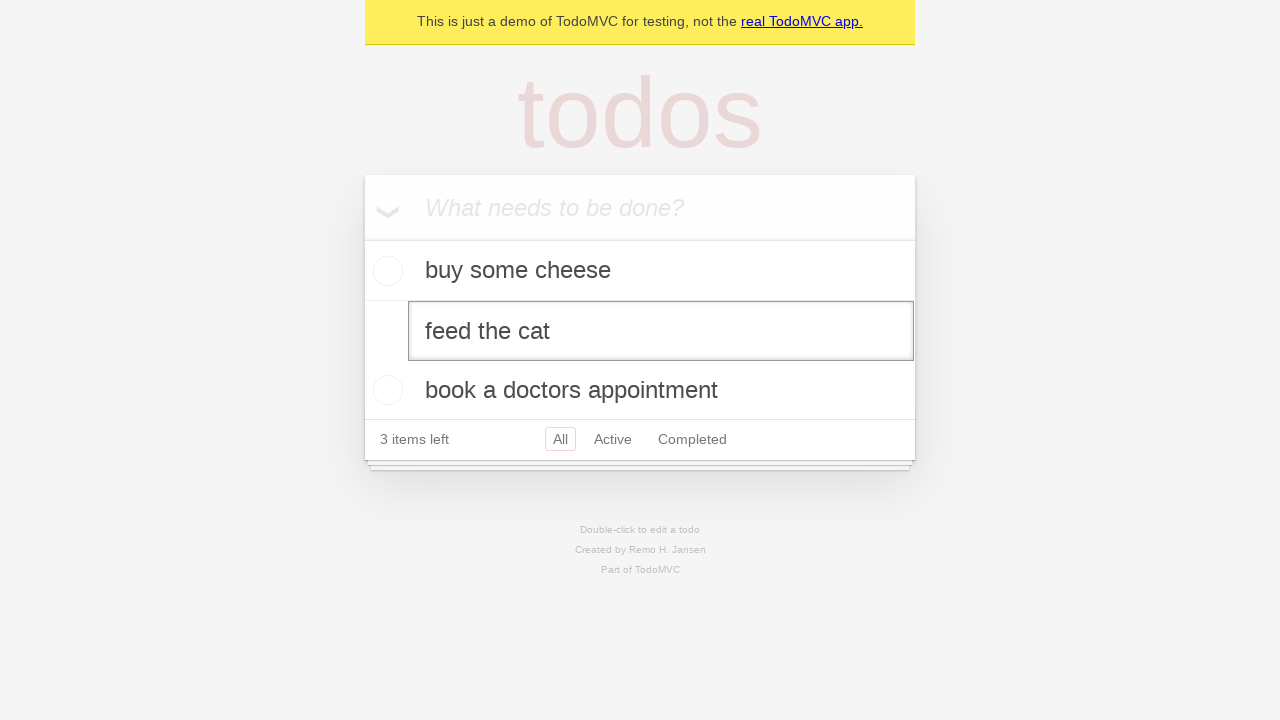

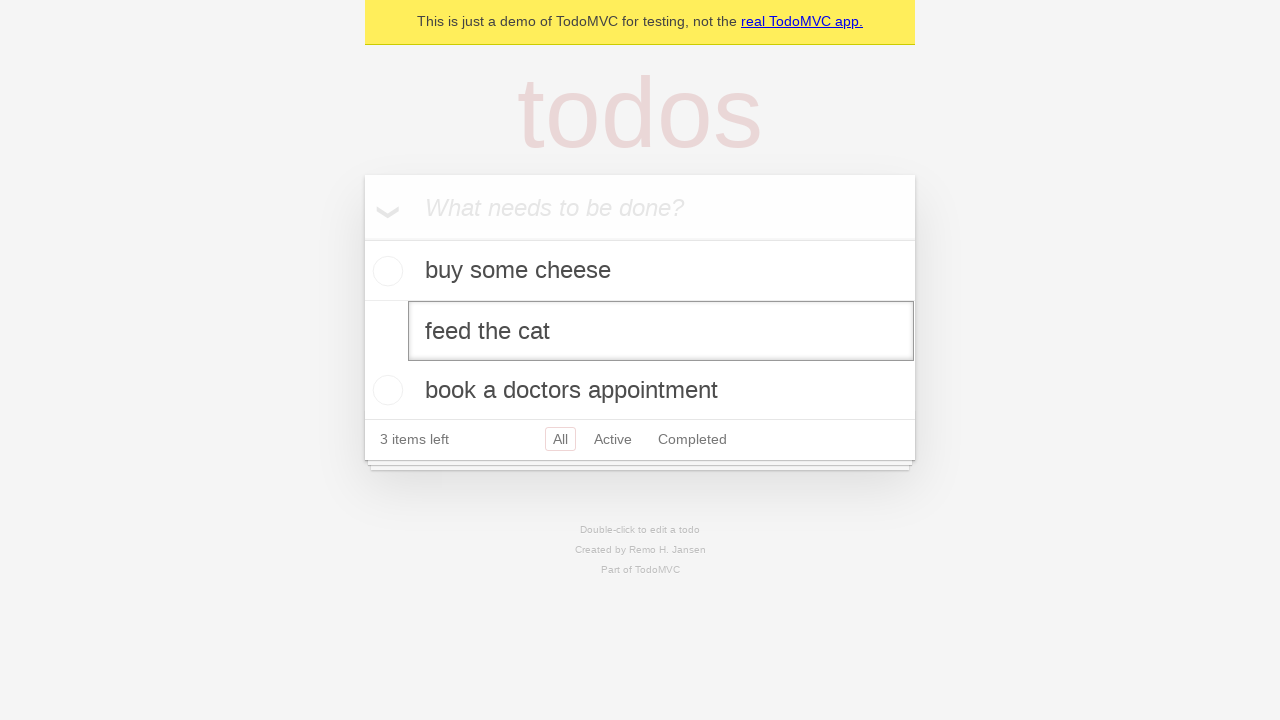